Tests the student registration form on DemoQA by filling in personal details (first name, last name, email, mobile, address), selecting gender, submitting the form, and verifying the confirmation message appears.

Starting URL: https://demoqa.com/automation-practice-form

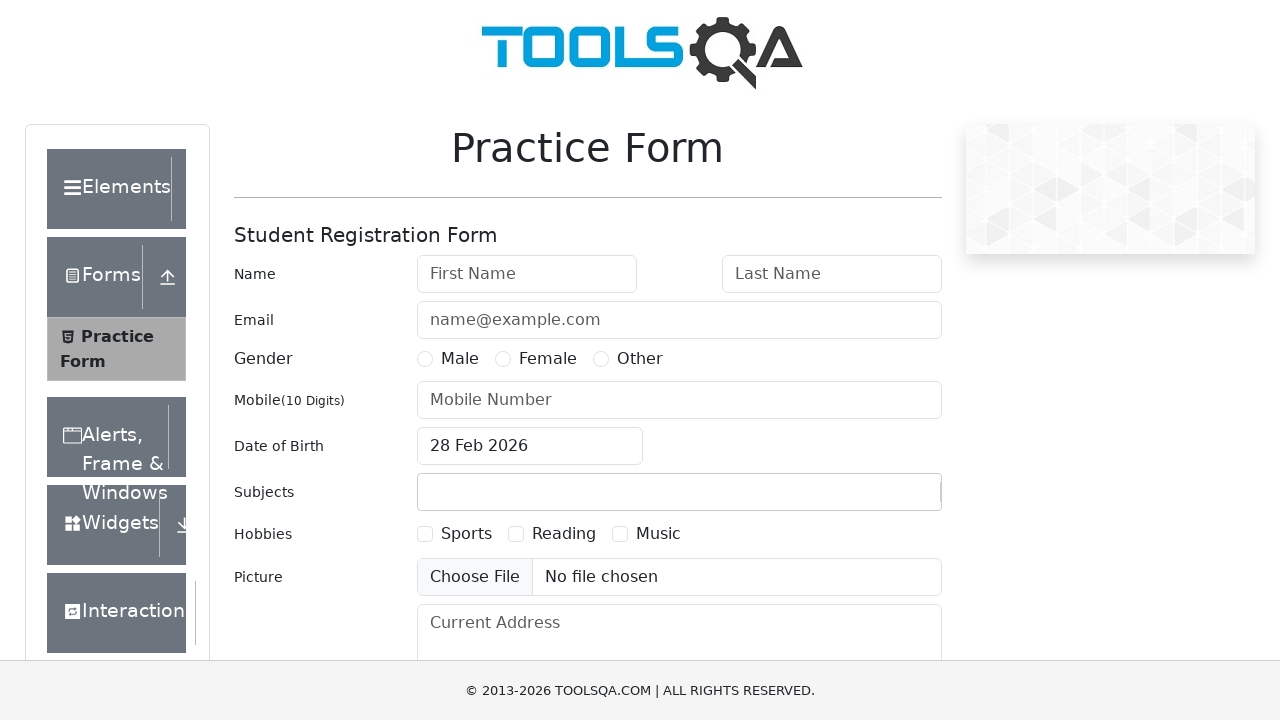

Filled first name field with 'Michael' on #firstName
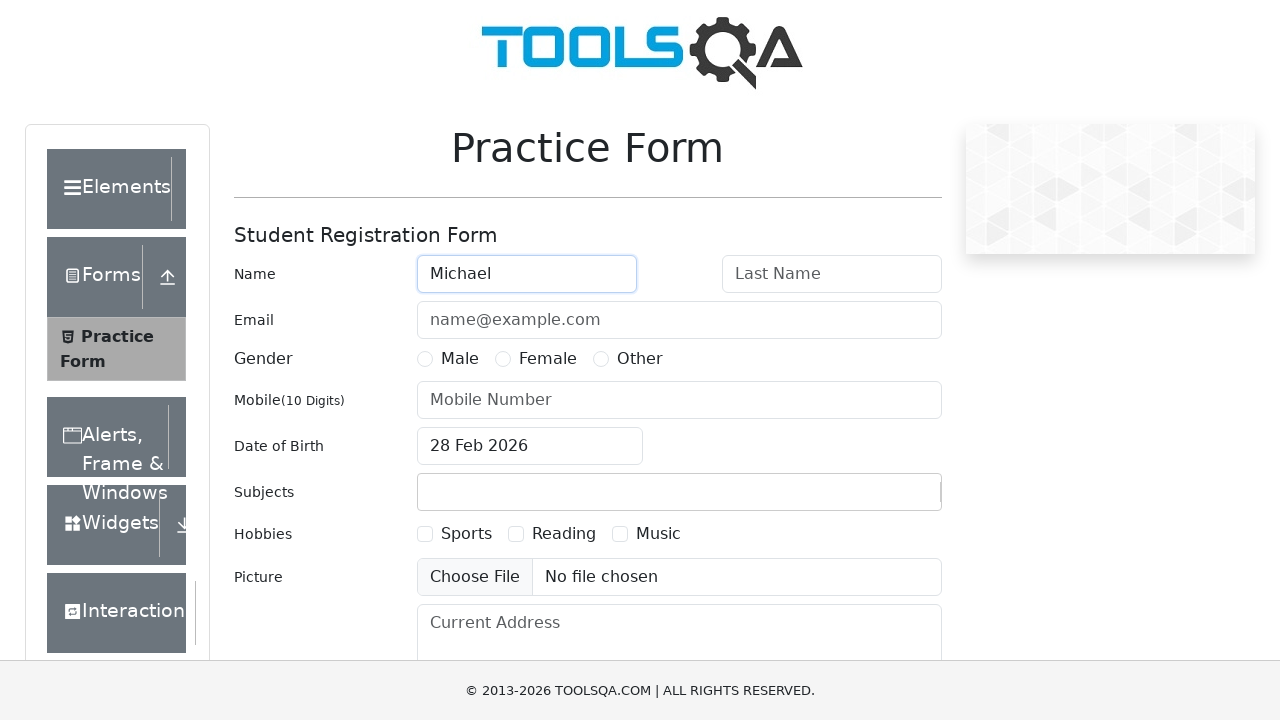

Filled last name field with 'Thompson' on #lastName
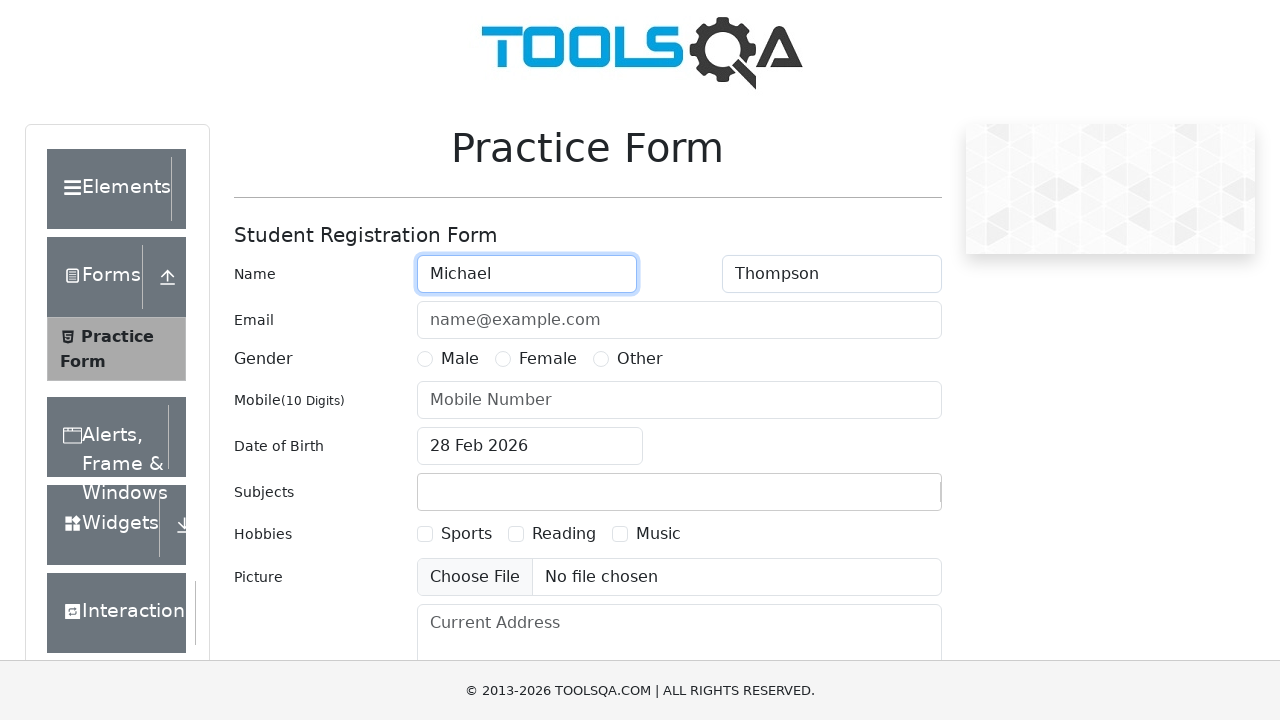

Filled email field with 'michael.thompson@example.com' on #userEmail
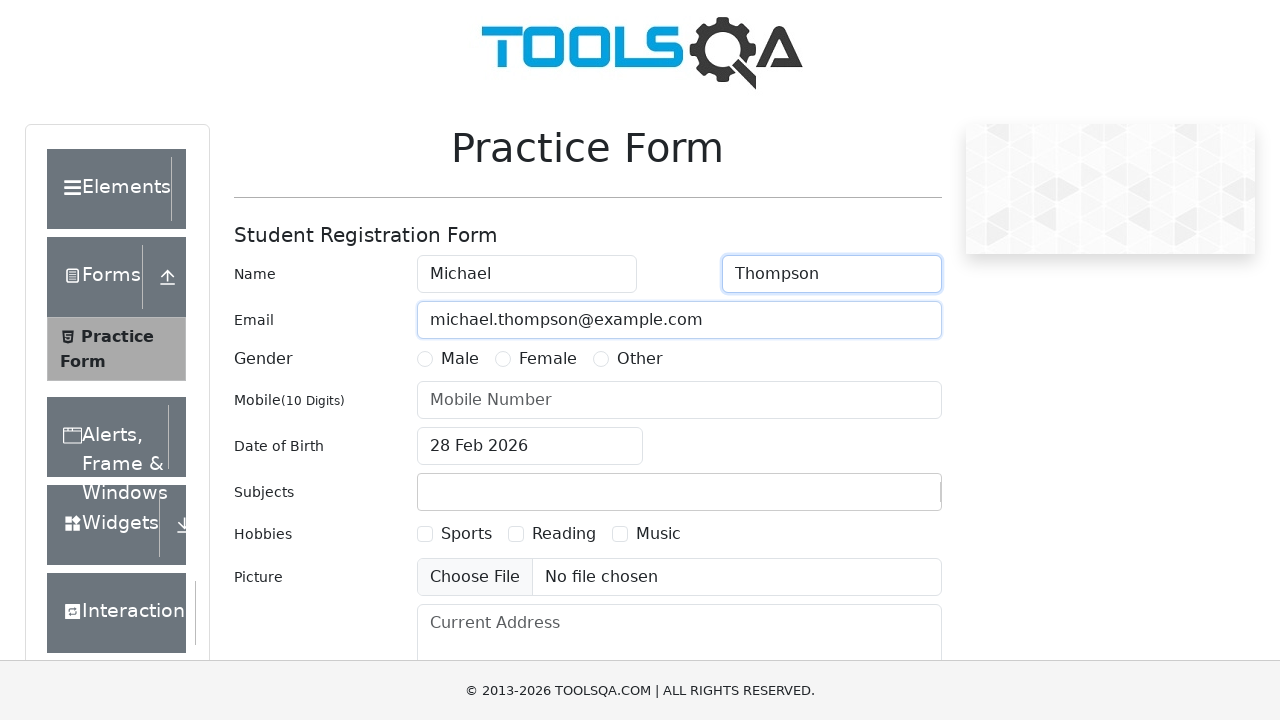

Selected Male gender radio button at (460, 359) on label[for='gender-radio-1']
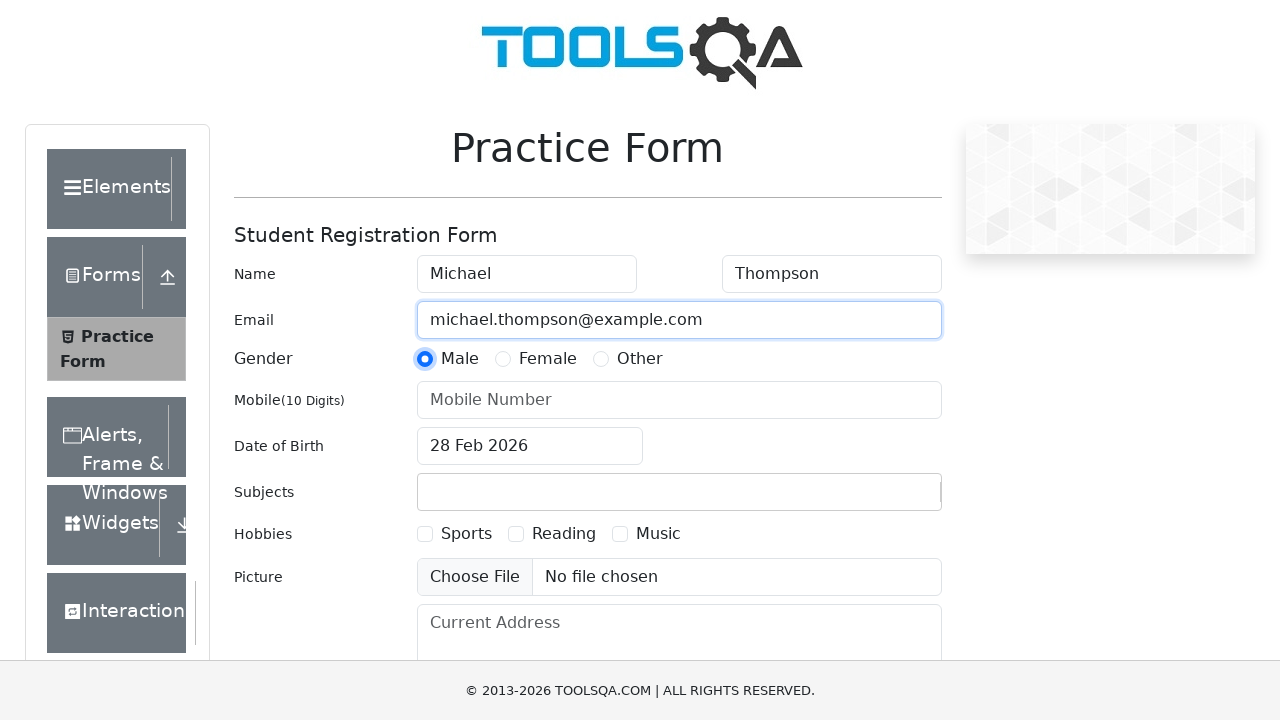

Filled mobile number field with '8765432109' on #userNumber
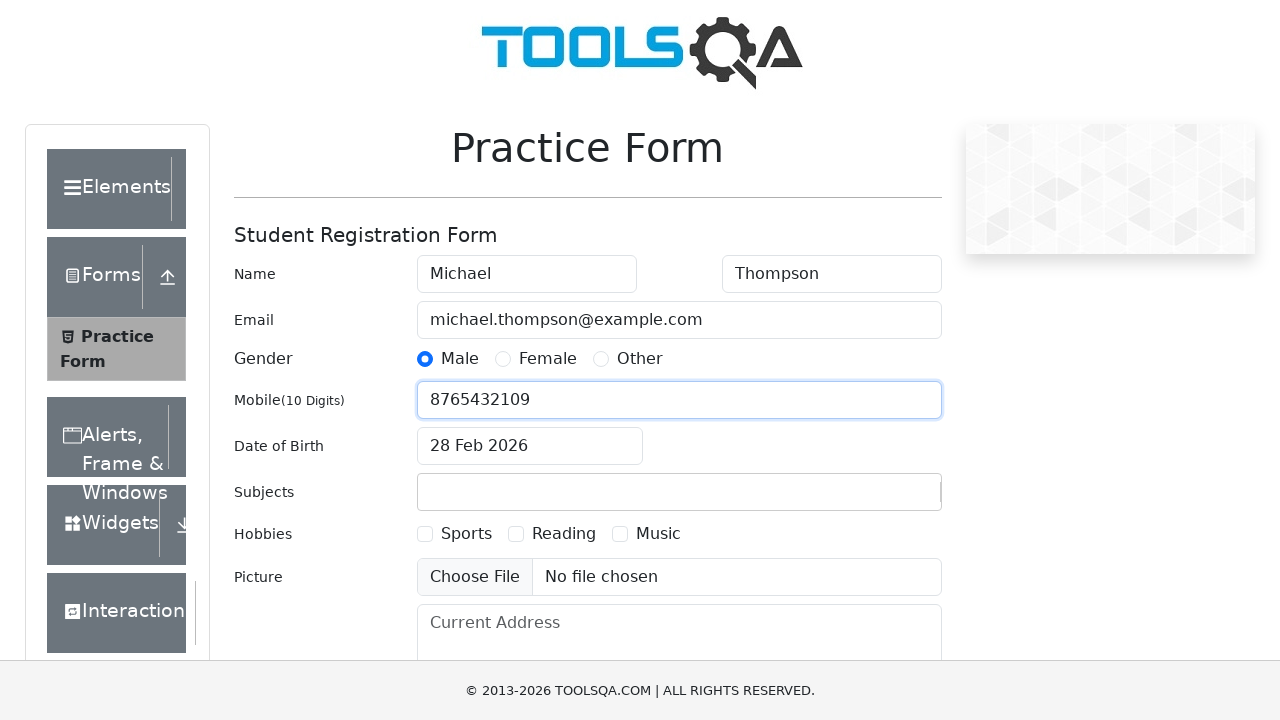

Filled current address field with '456 Oak Avenue, Boston, MA 02108' on #currentAddress
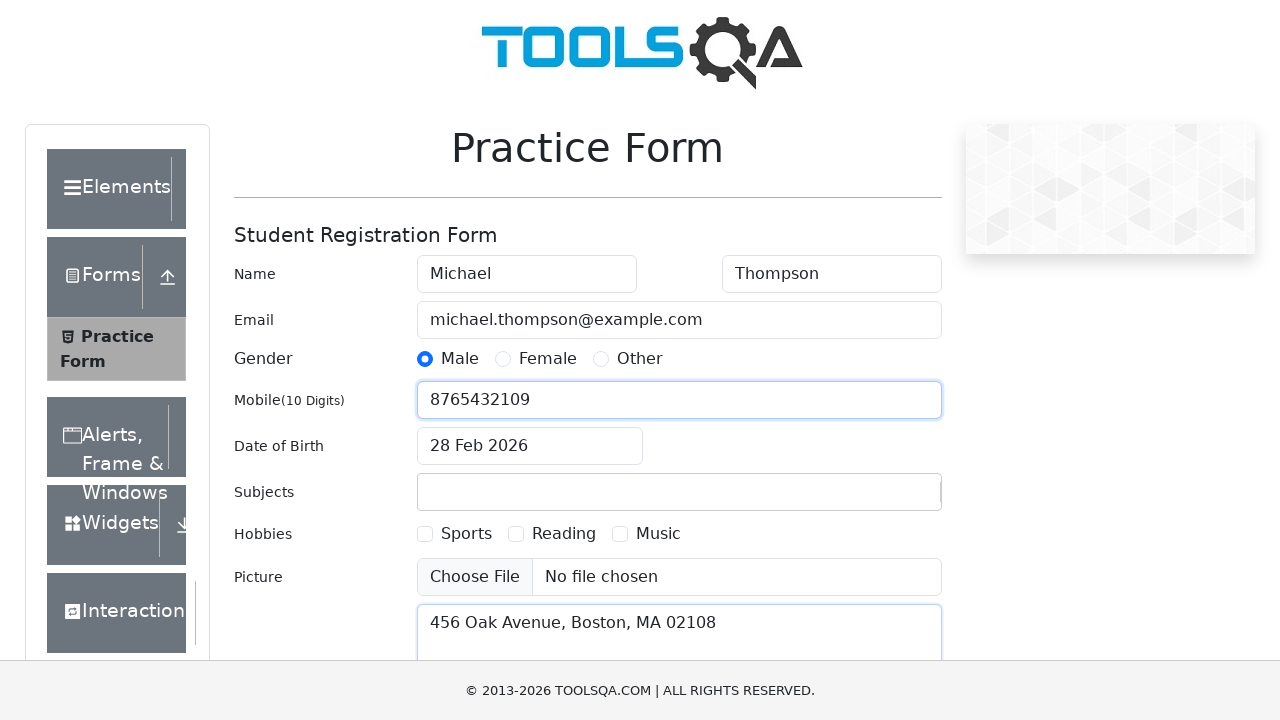

Clicked submit button to submit the registration form
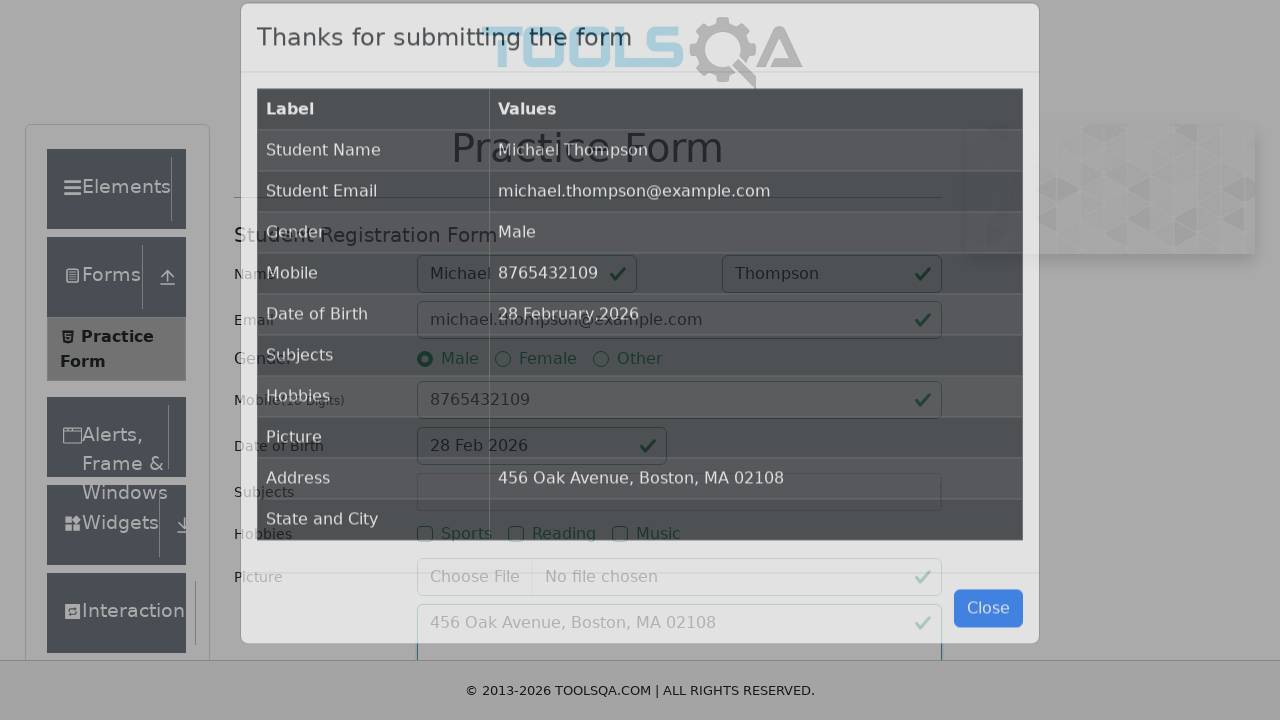

Confirmation message 'Thanks for submitting the form' appeared
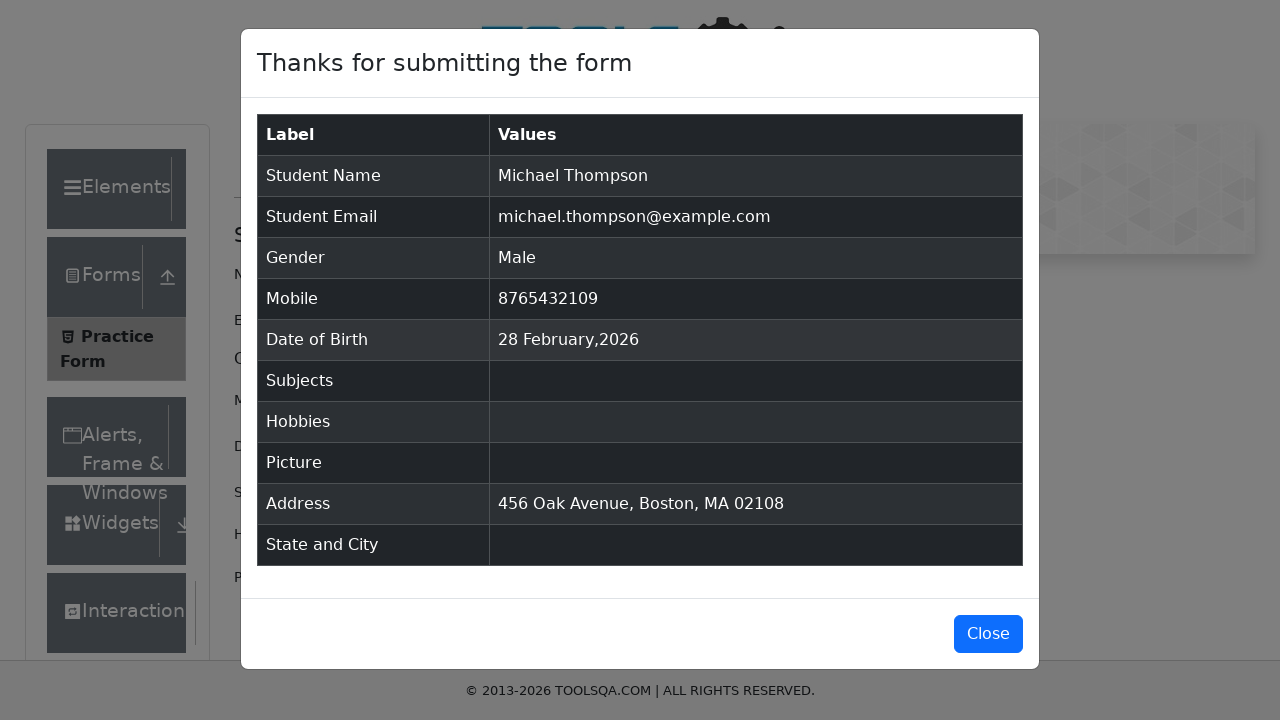

Closed the confirmation modal at (988, 634) on #closeLargeModal
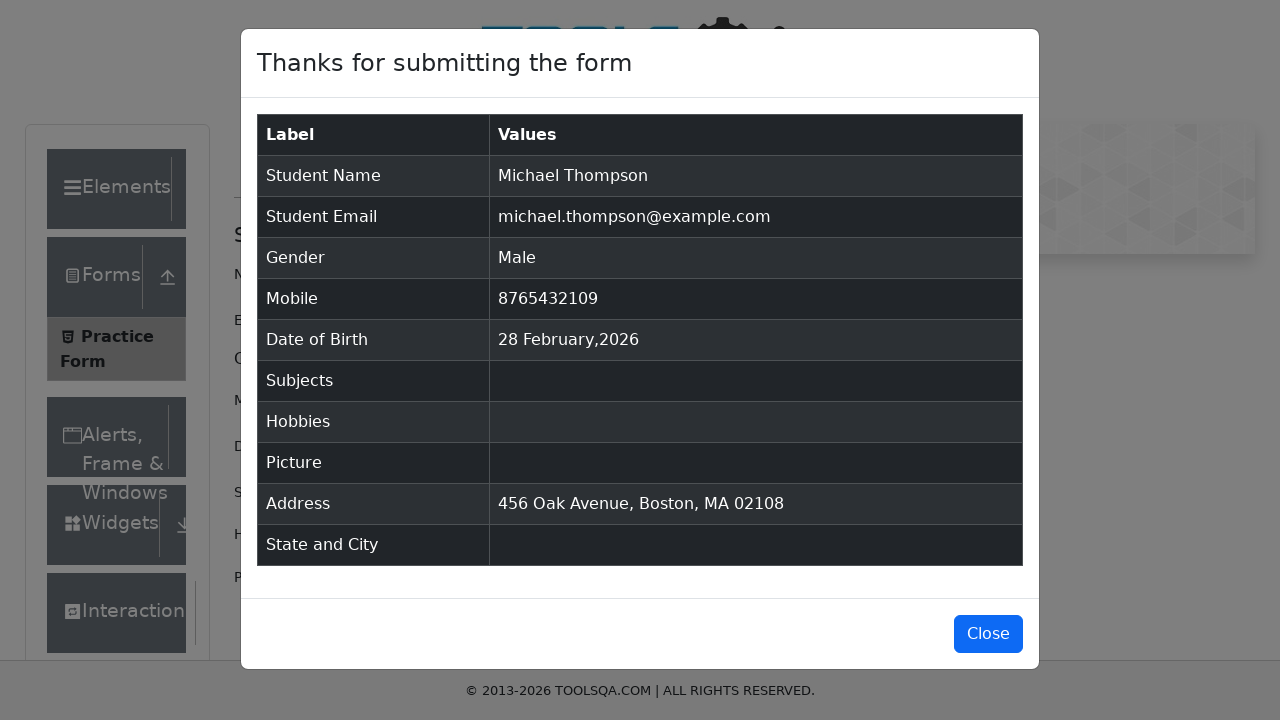

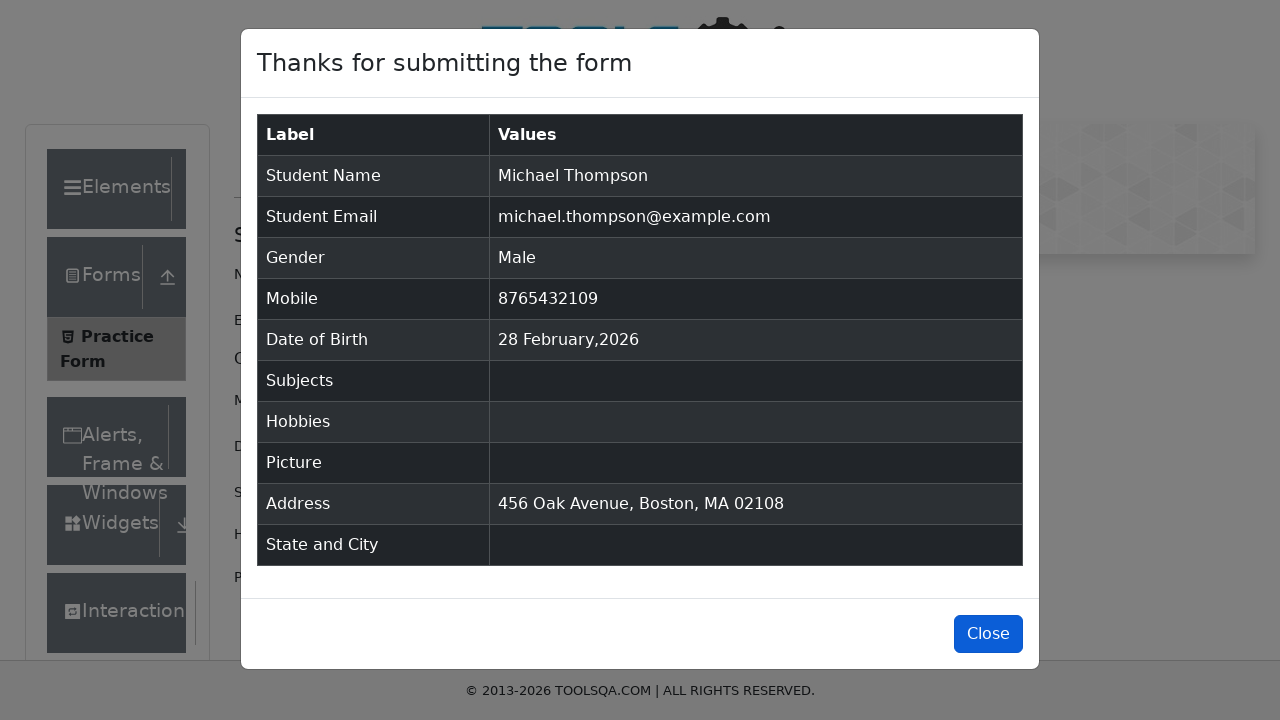